Locates an email input element by its name attribute to verify it exists on the page

Starting URL: https://selectorshub.com/xpath-practice-page/

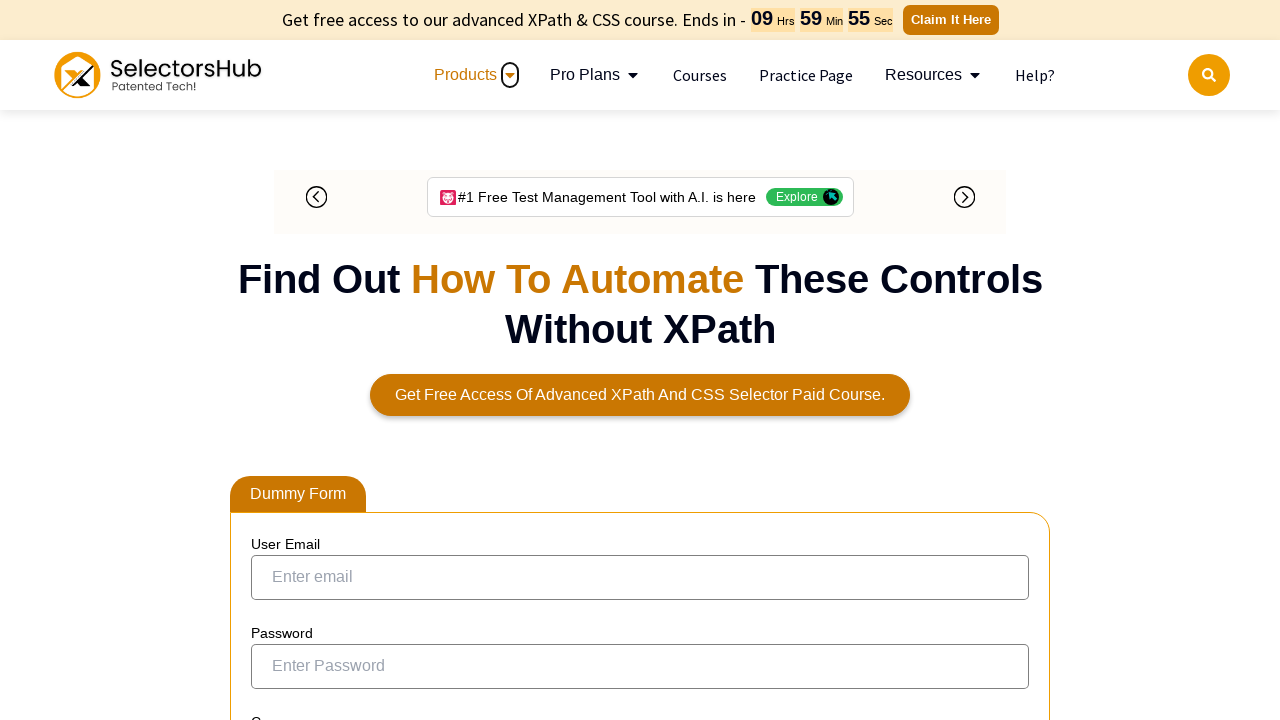

Waited for email input element with name attribute to load on the page
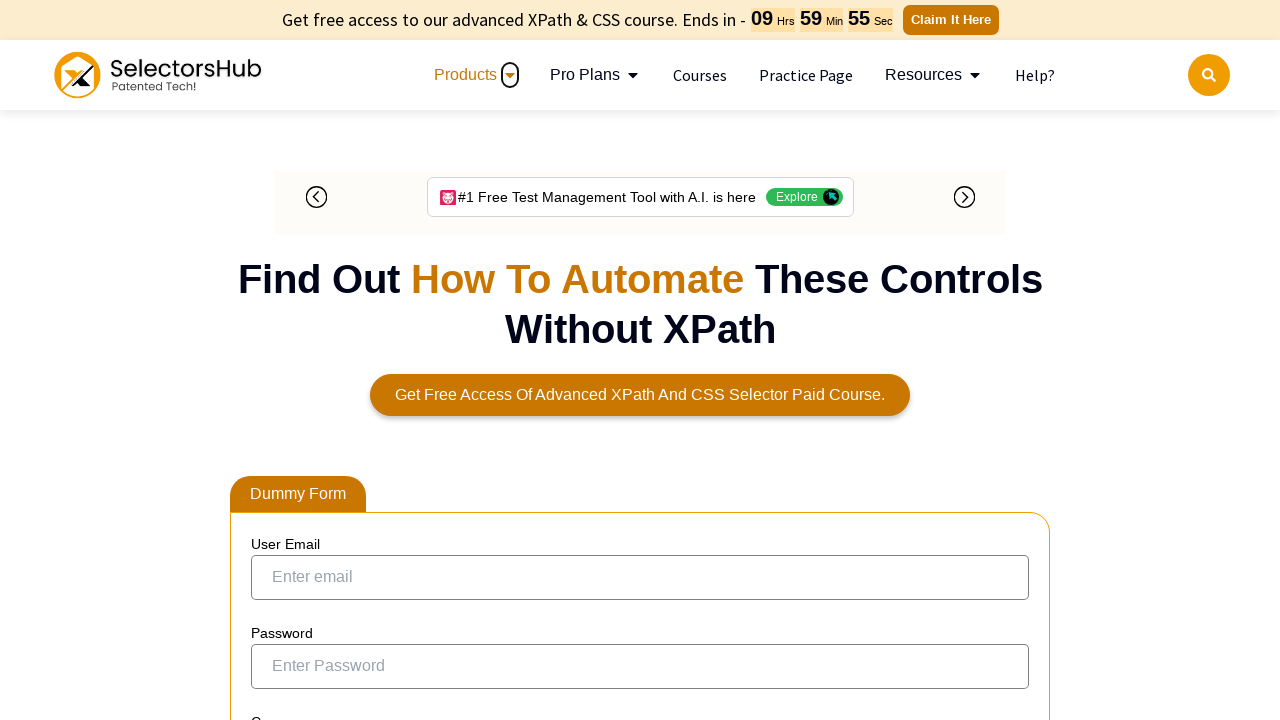

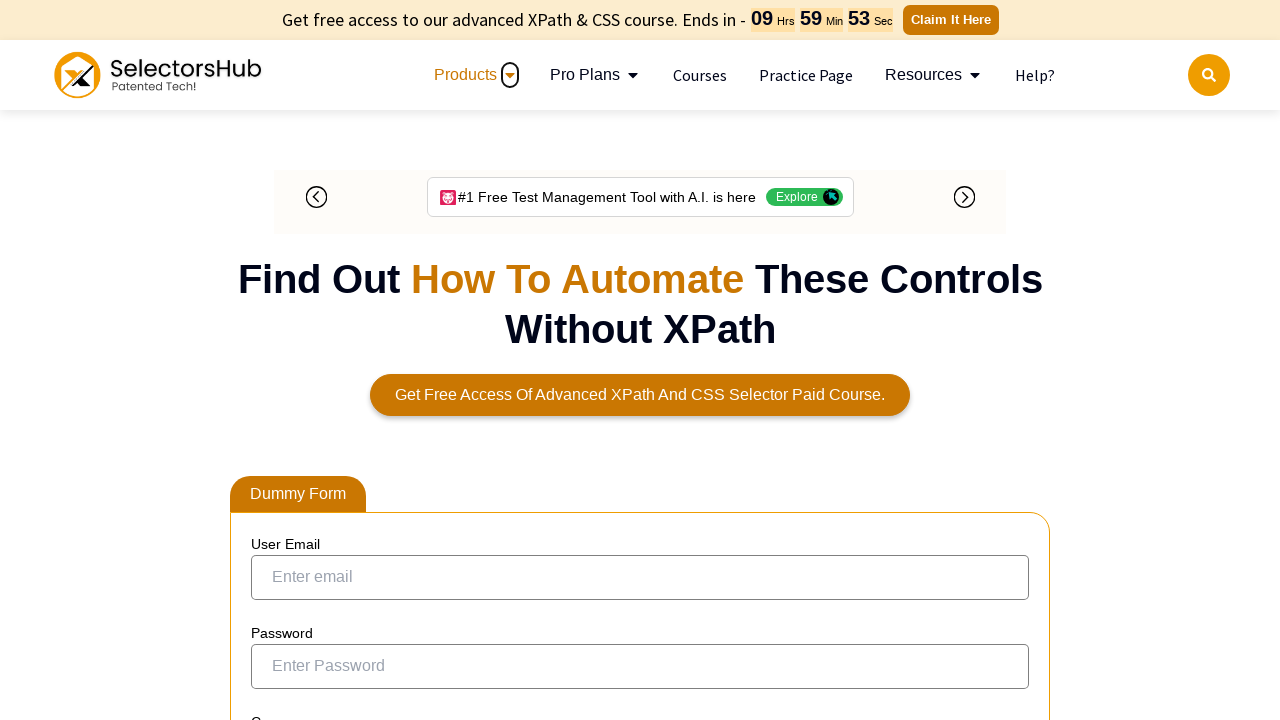